Tests popup window without a name by opening it, typing in its textarea, switching back to main window and typing there too

Starting URL: https://wcaquino.me/selenium/componentes.html

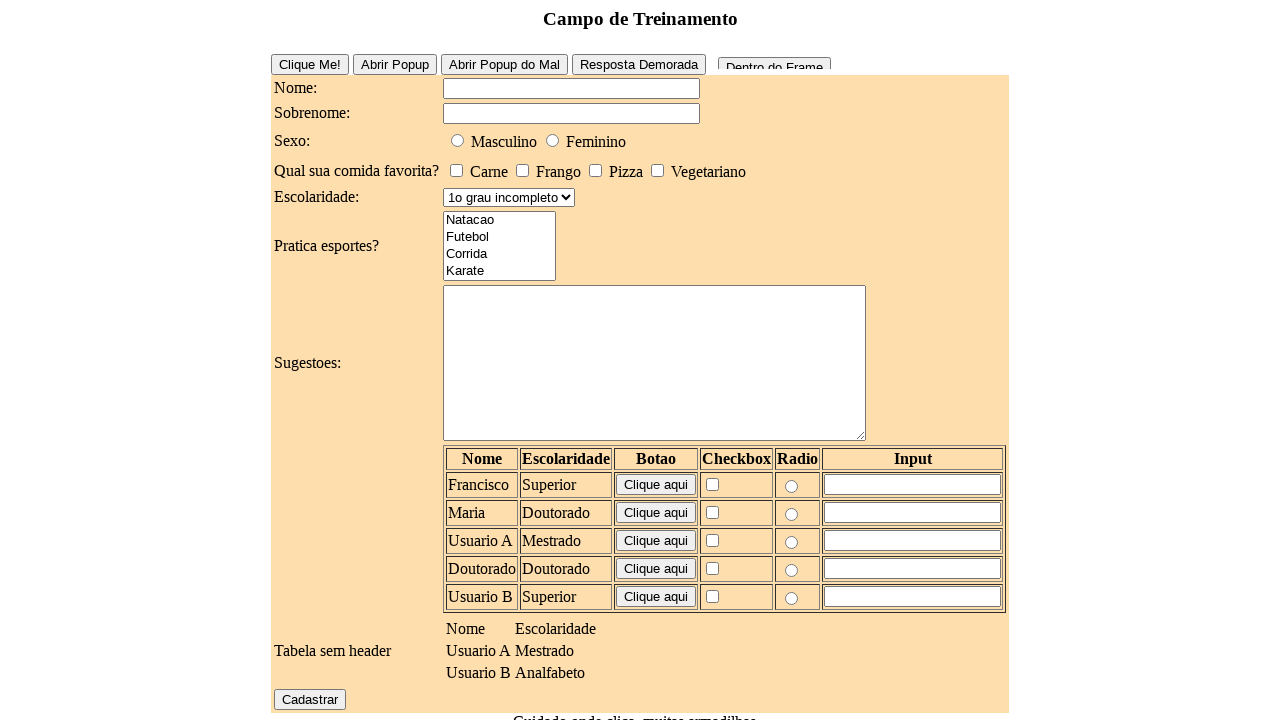

Clicked button to open popup window at (504, 64) on #buttonPopUpHard
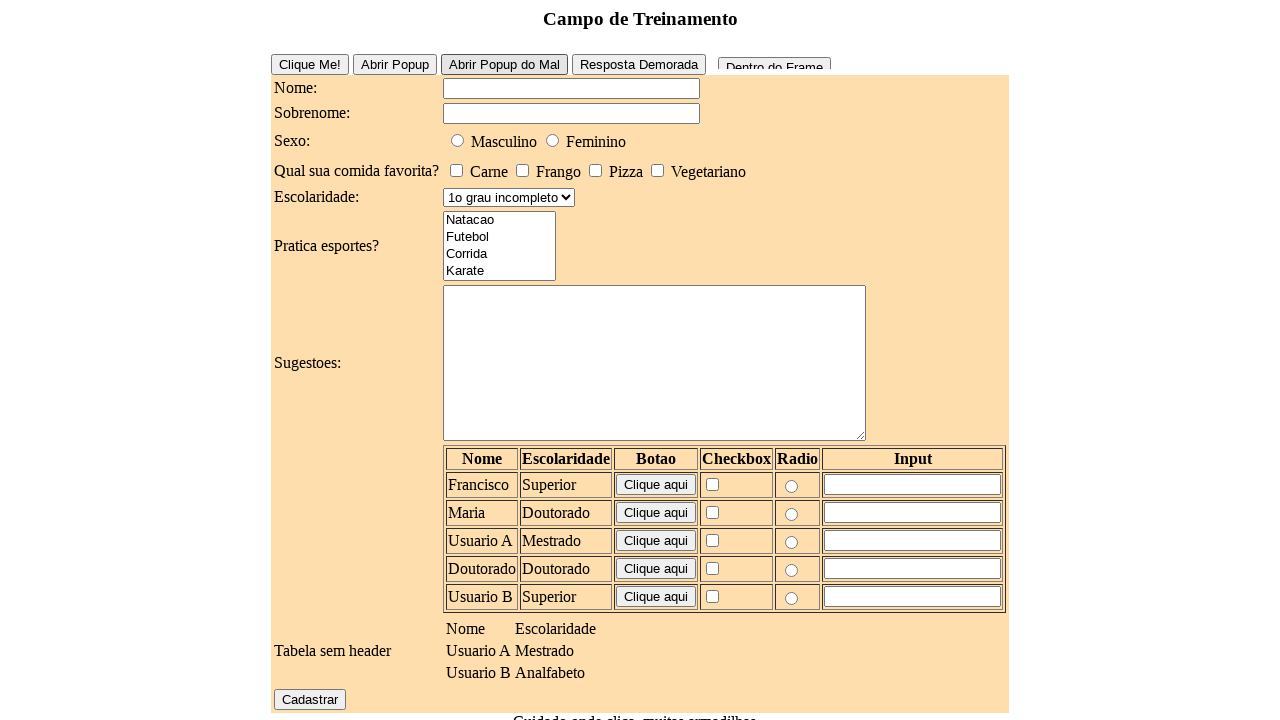

Popup window opened and captured
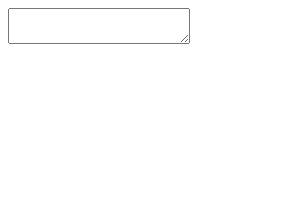

Popup window fully loaded
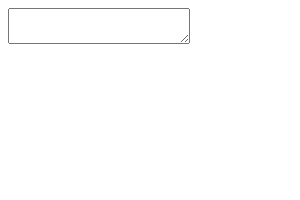

Typed 'escrevendo em outra janela' in popup textarea on textarea
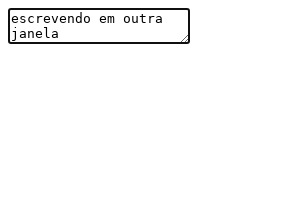

Typed 'escrevendo em outra janela' in main window textarea on textarea
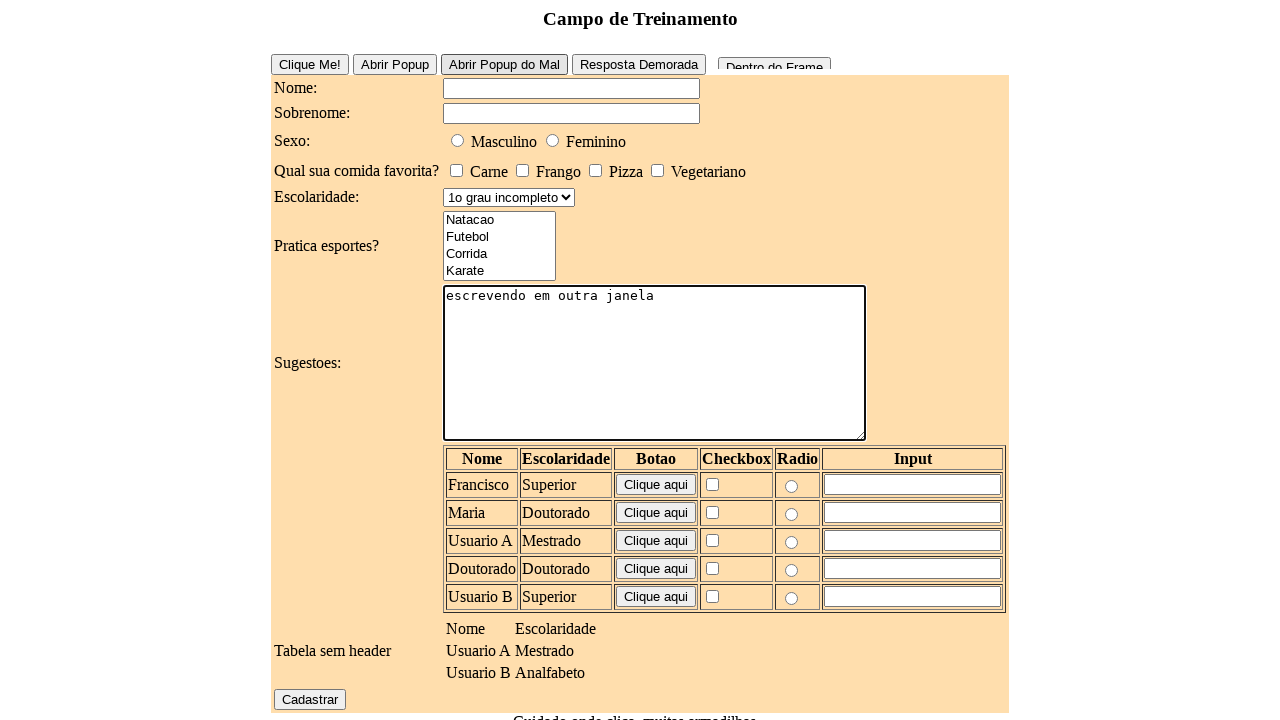

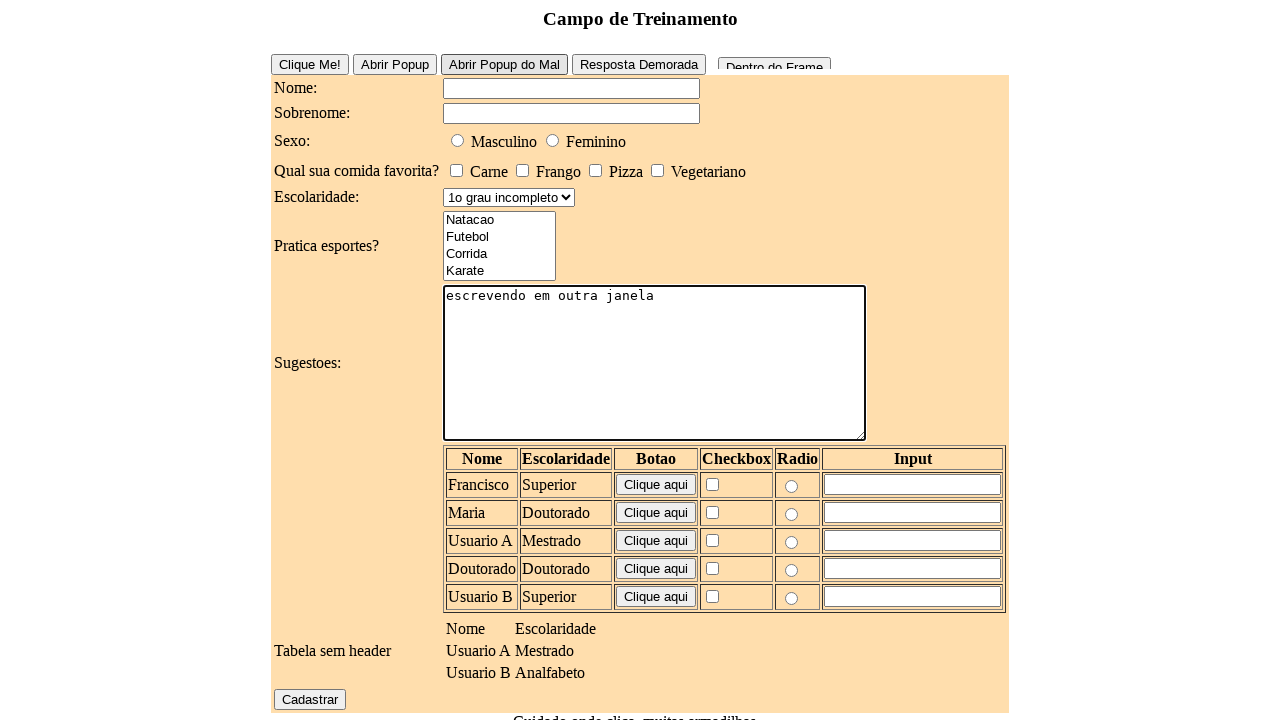